Tests selecting a state from a dropdown list on the OpenWeatherMap historical weather page by clicking the state dropdown and selecting Texas

Starting URL: https://home.openweathermap.org/zip_code_data/new

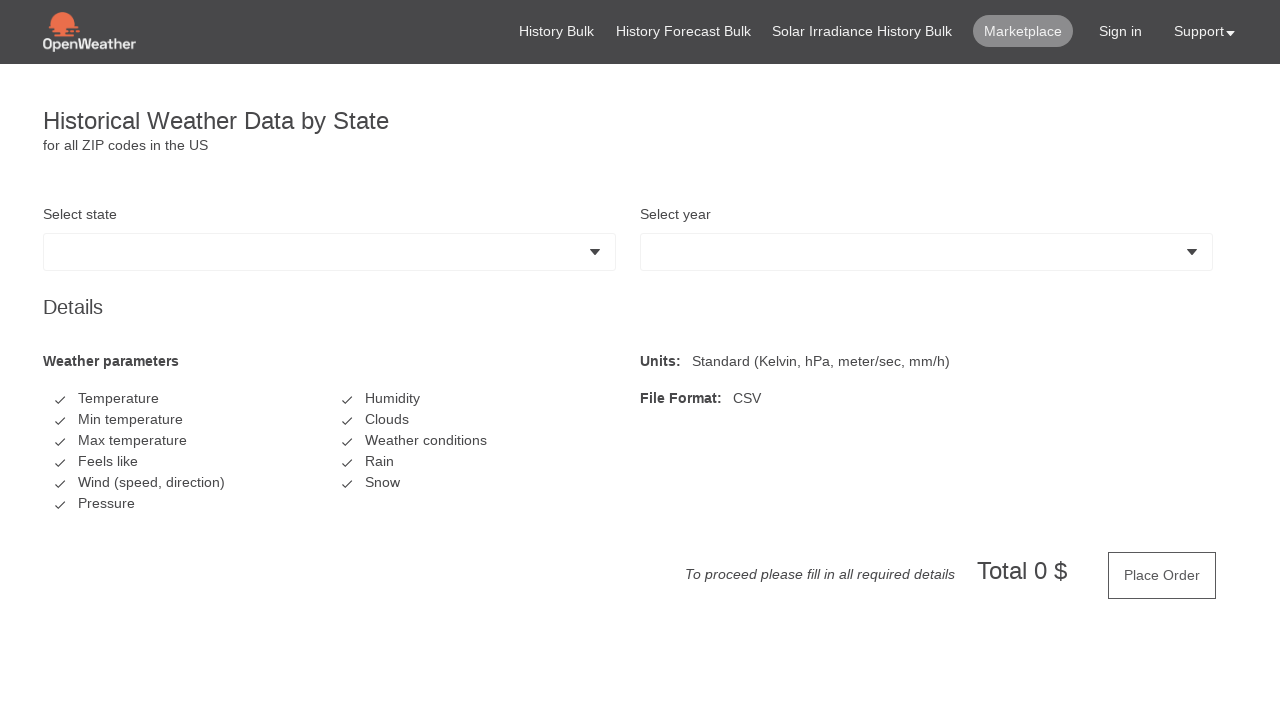

Clicked on the state dropdown field at (329, 252) on #__BVID__10 .form-control.dropdown-selector
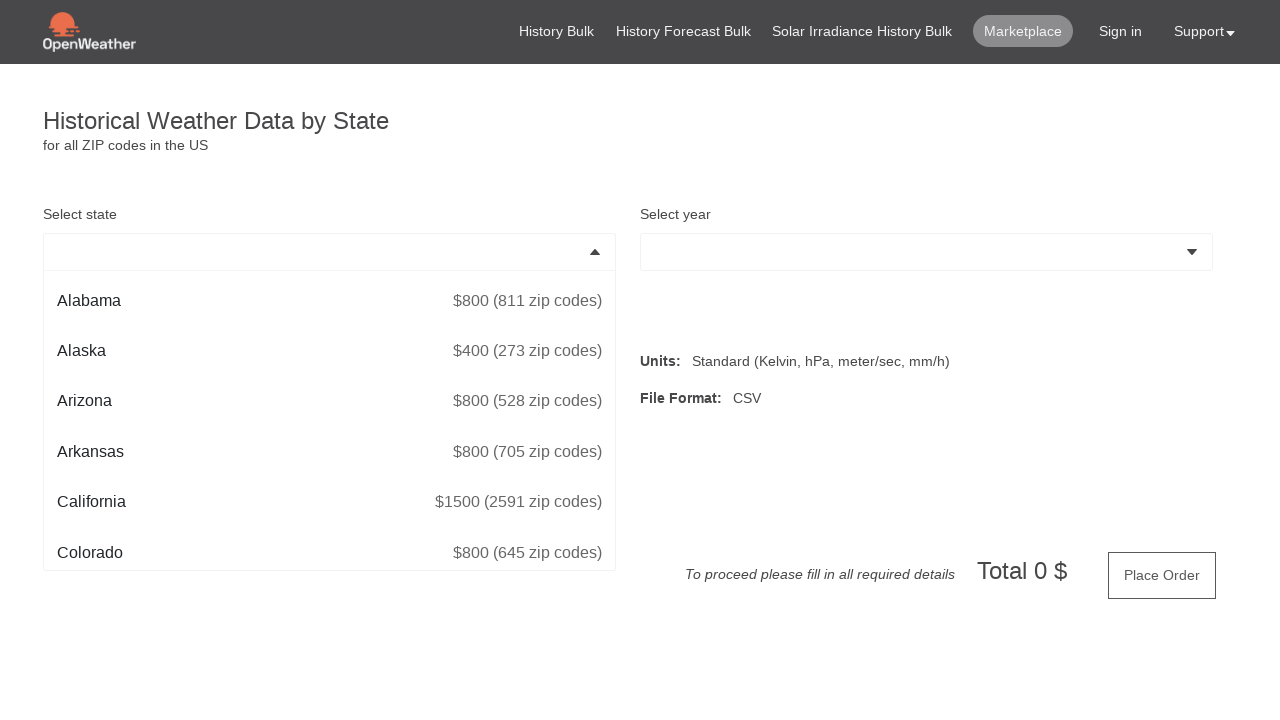

Waited for Texas option to become visible in dropdown
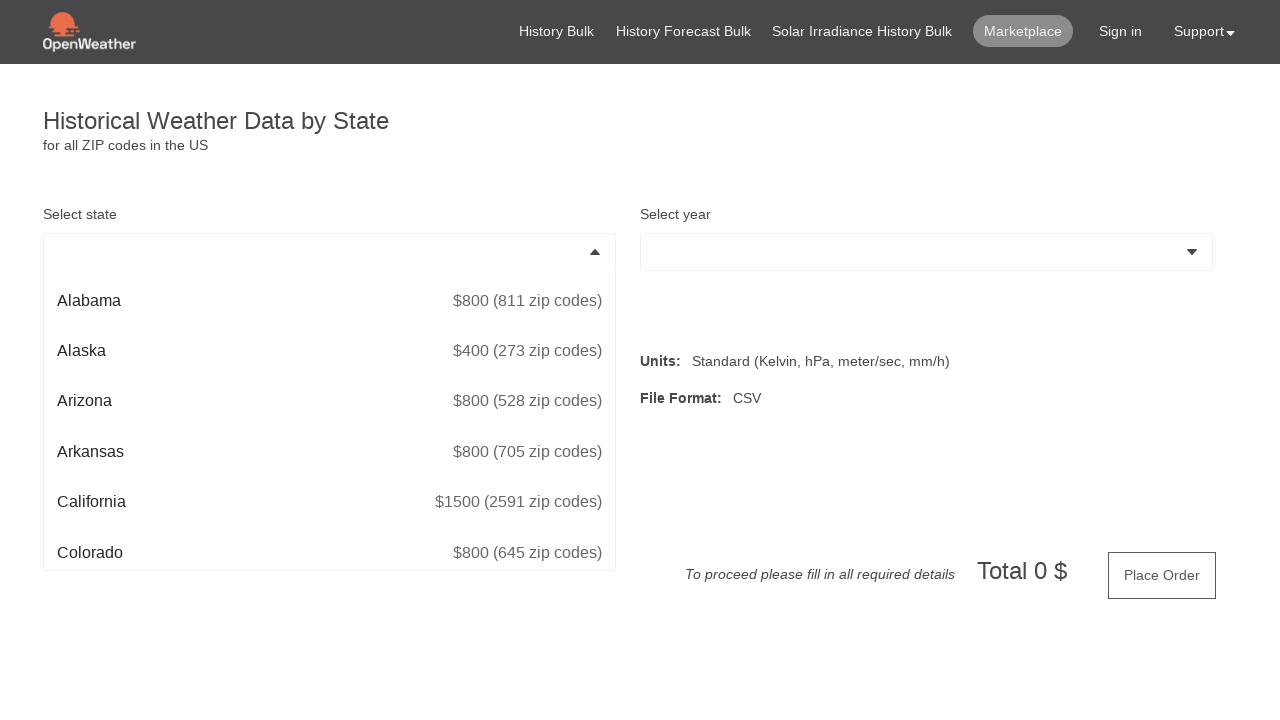

Clicked on Texas option to select it at (78, 421) on xpath=//span[text()='Texas']
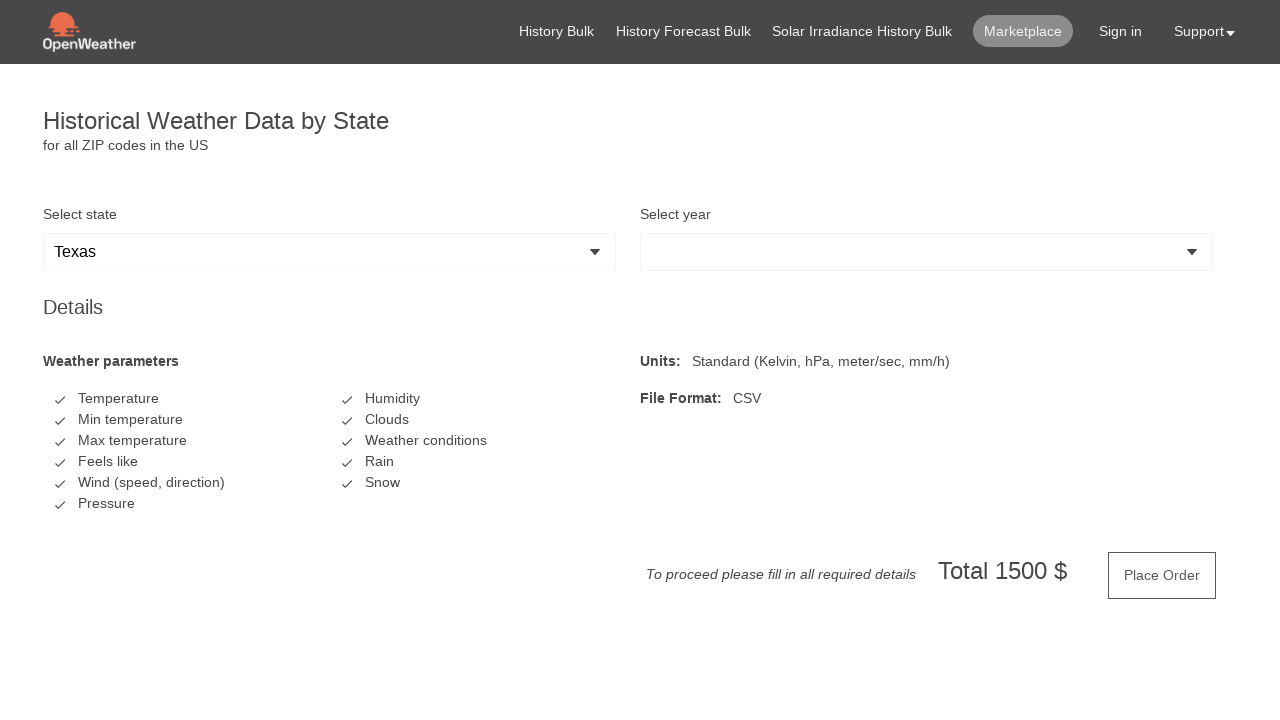

Verified Texas is selected in the dropdown
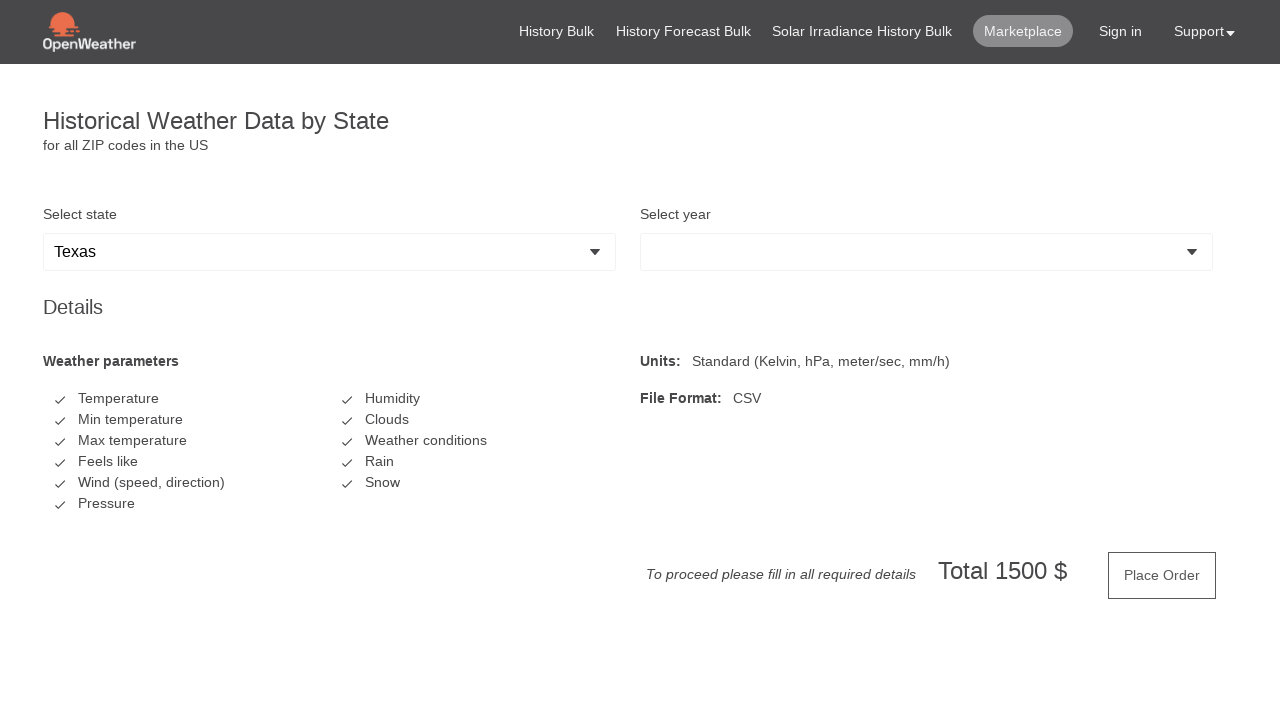

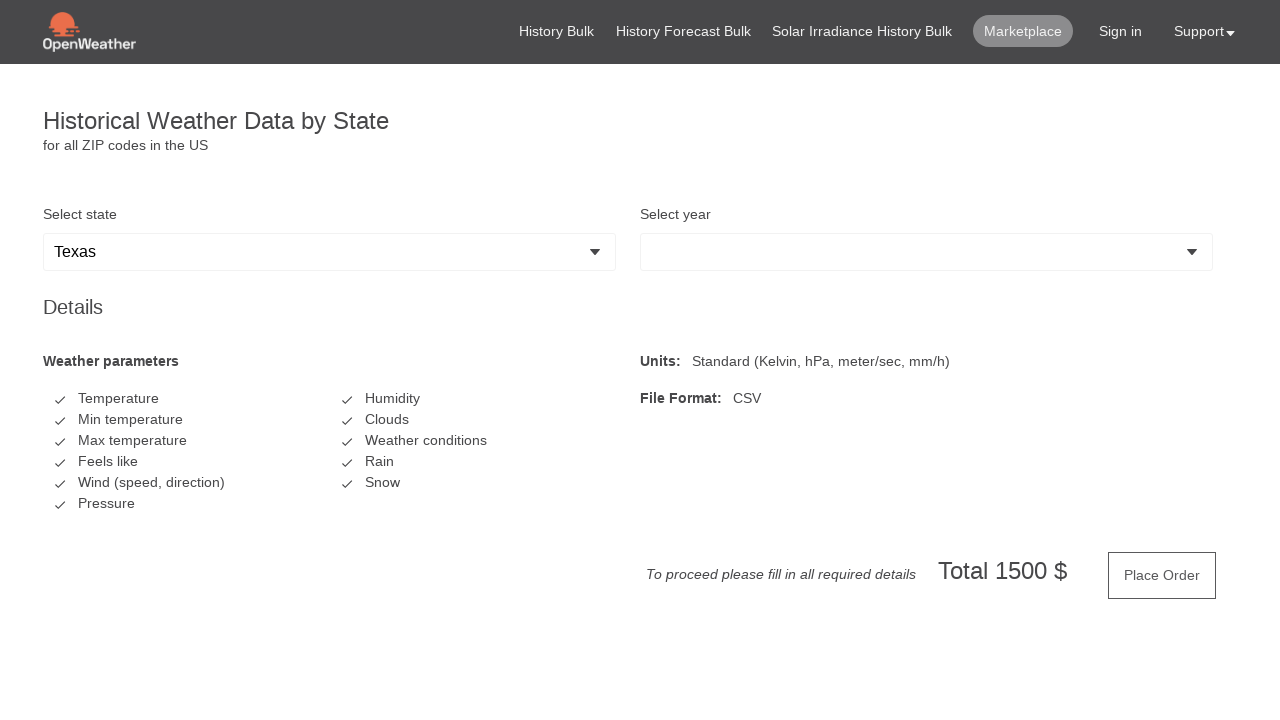